Tests scrolling to elements and filling form fields on a scroll practice page by entering a name and date into input fields

Starting URL: https://formy-project.herokuapp.com/scroll

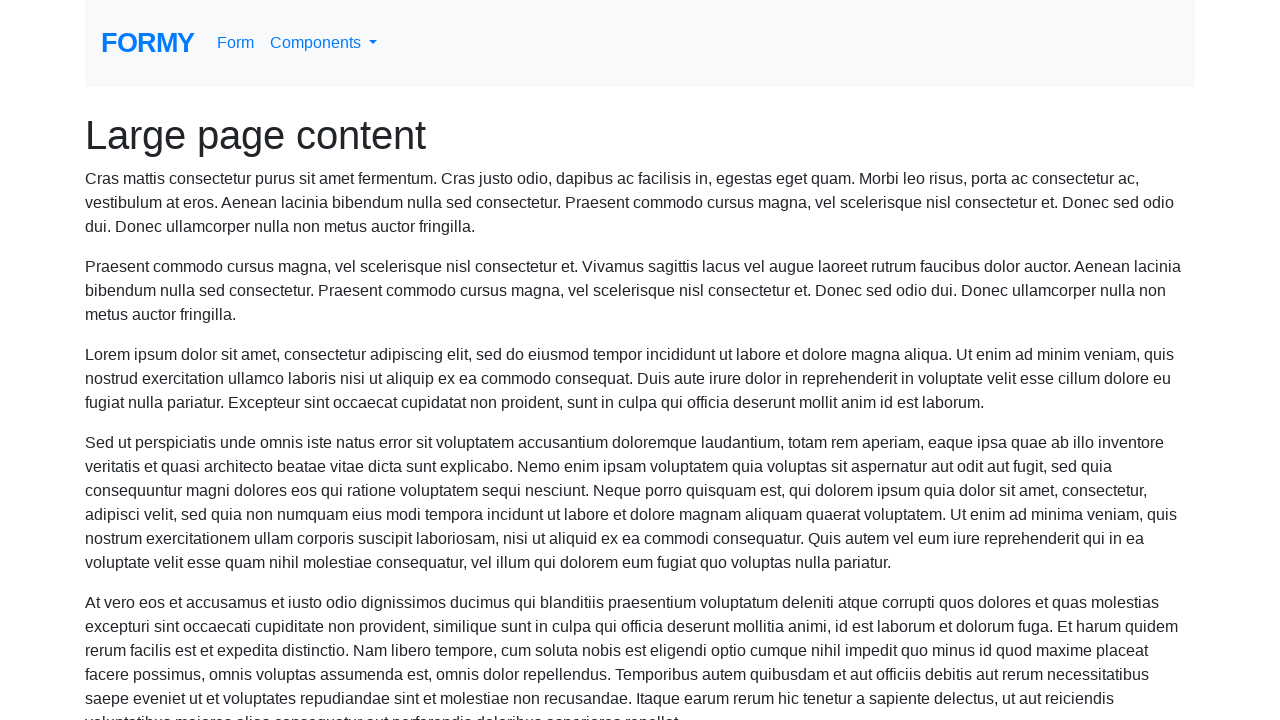

Located the name input field
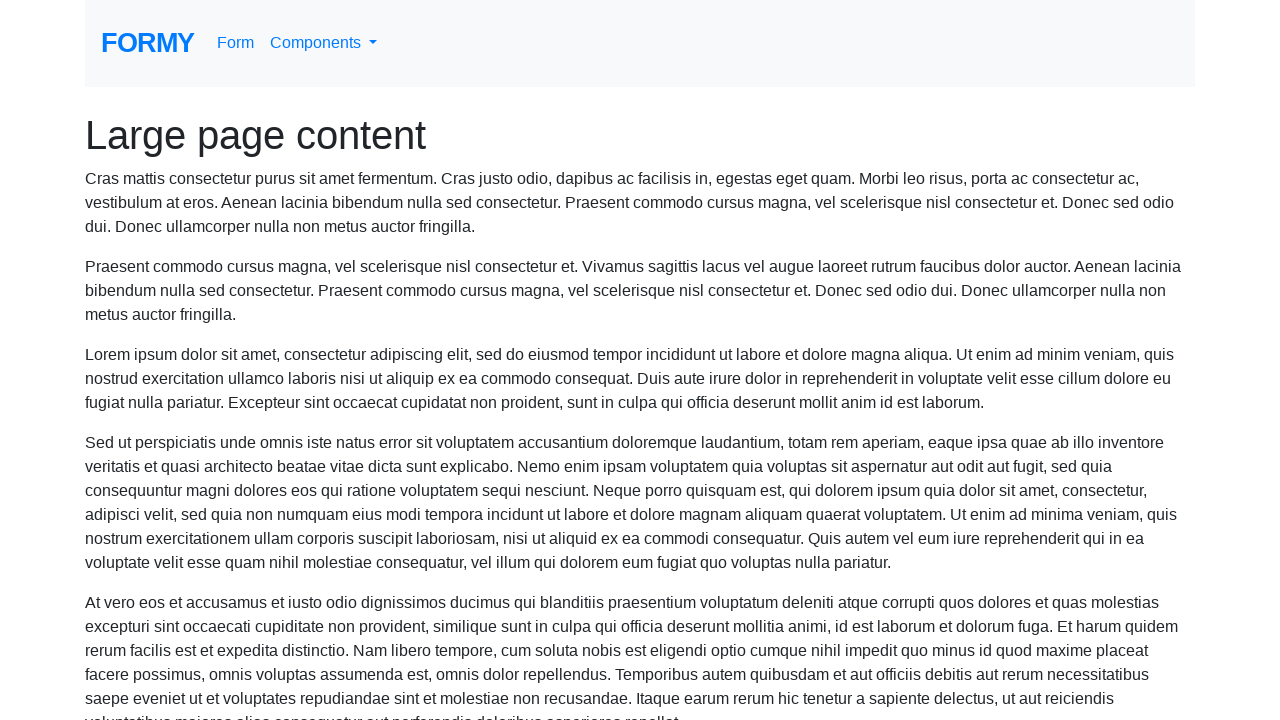

Scrolled to name field if needed
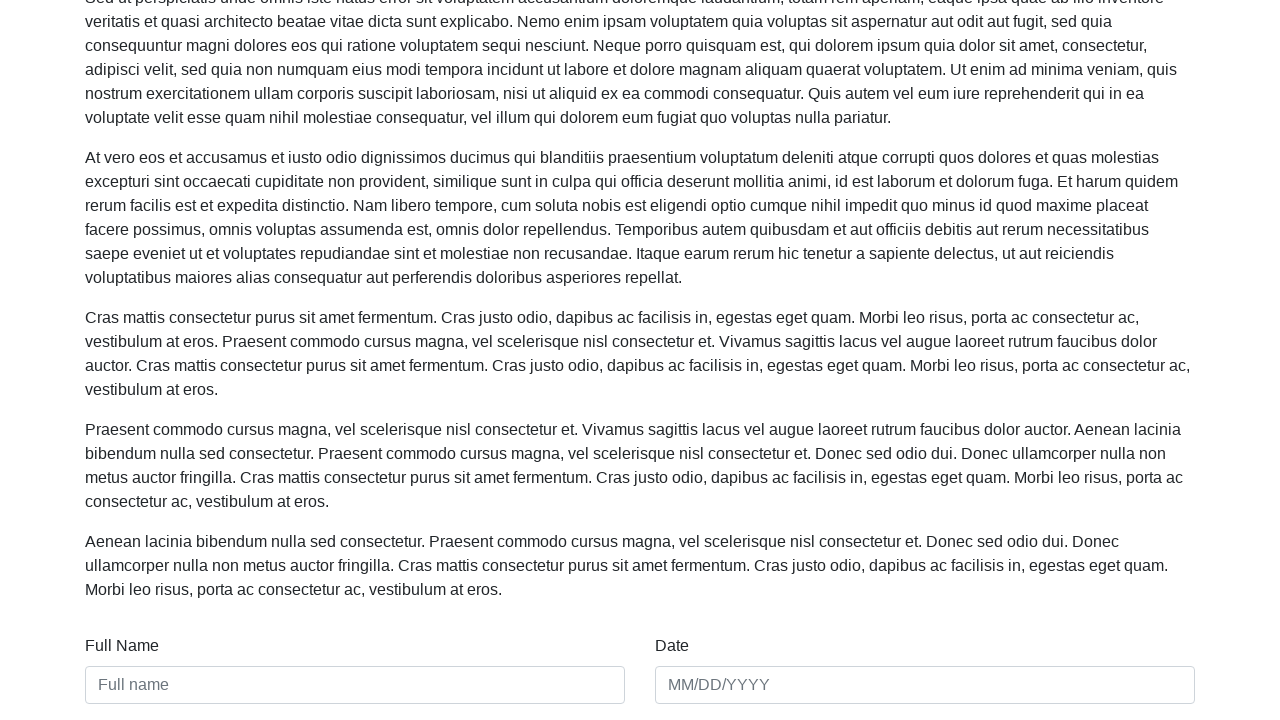

Filled name field with 'len Gary' on #name
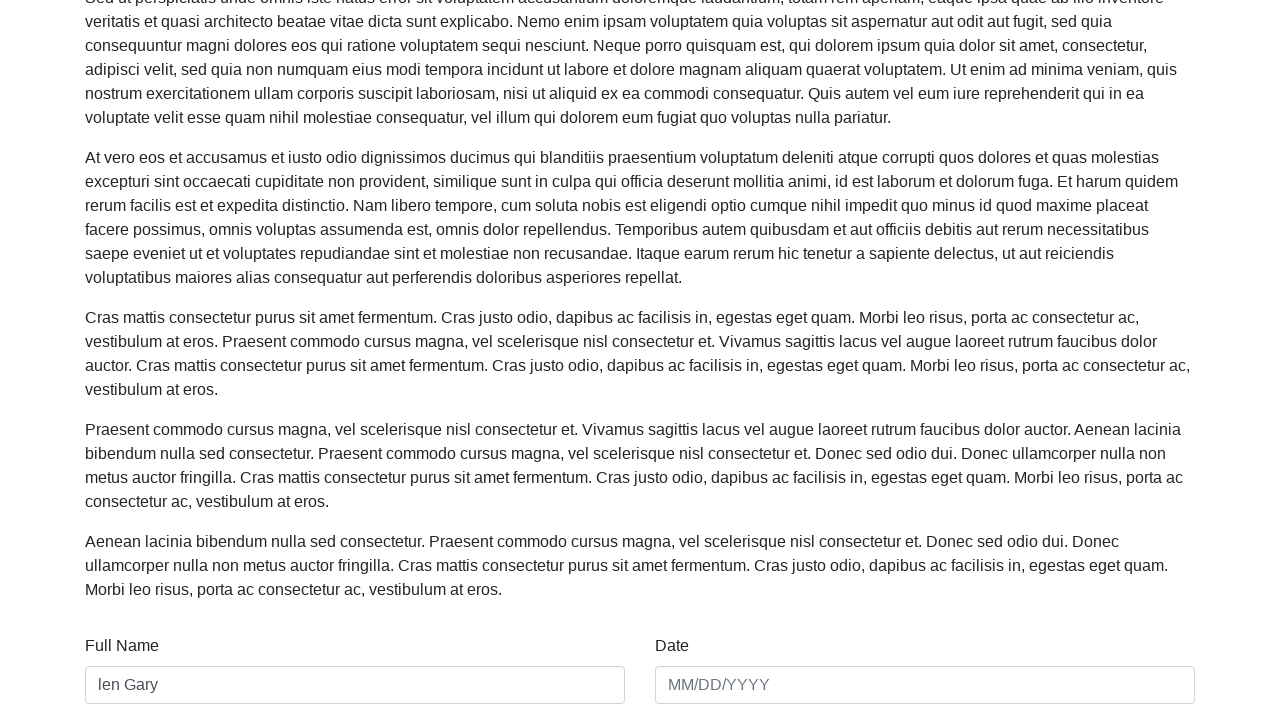

Filled date field with '10/20/1971' on #date
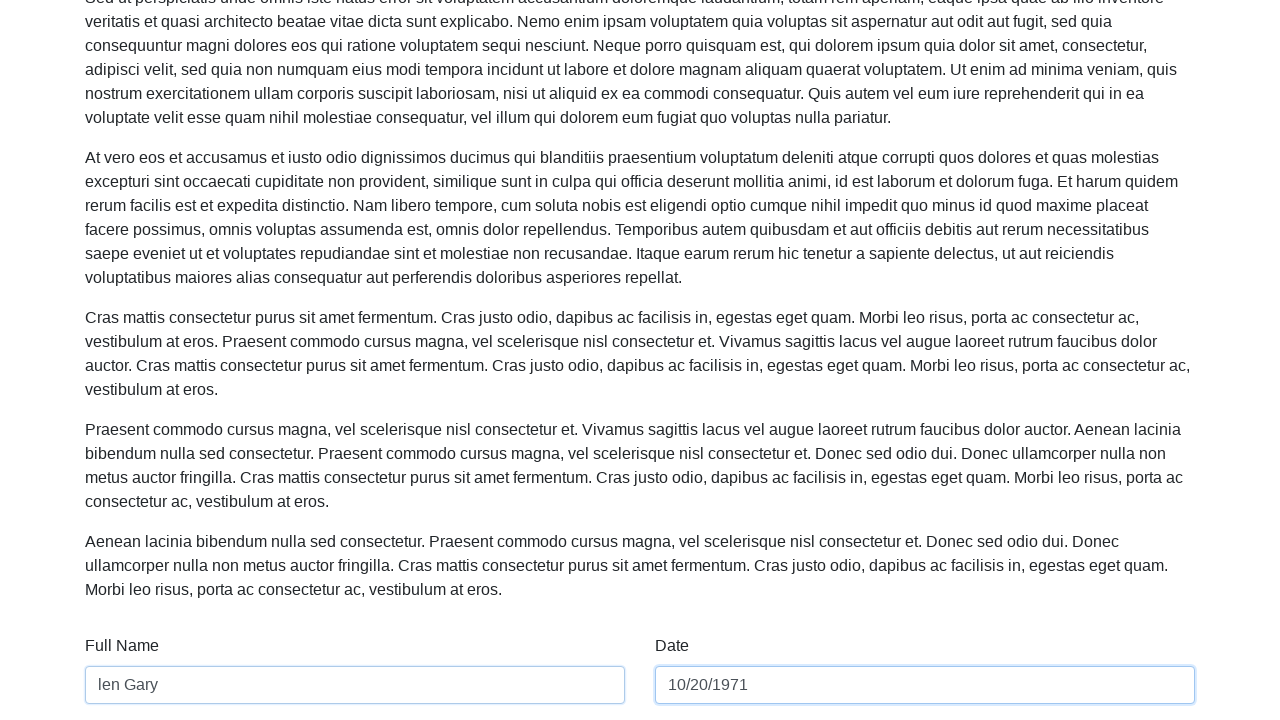

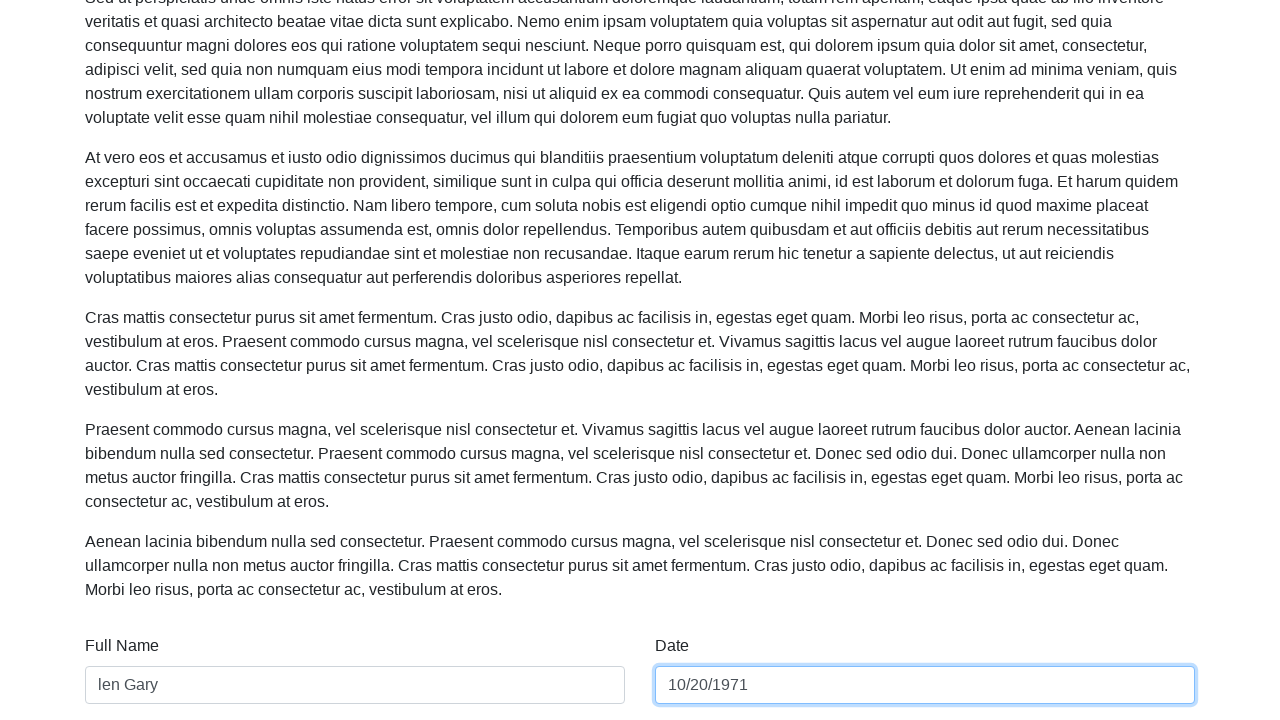